Navigates to Salesforce India homepage and clicks on the first CTA button

Starting URL: https://www.salesforce.com/in/

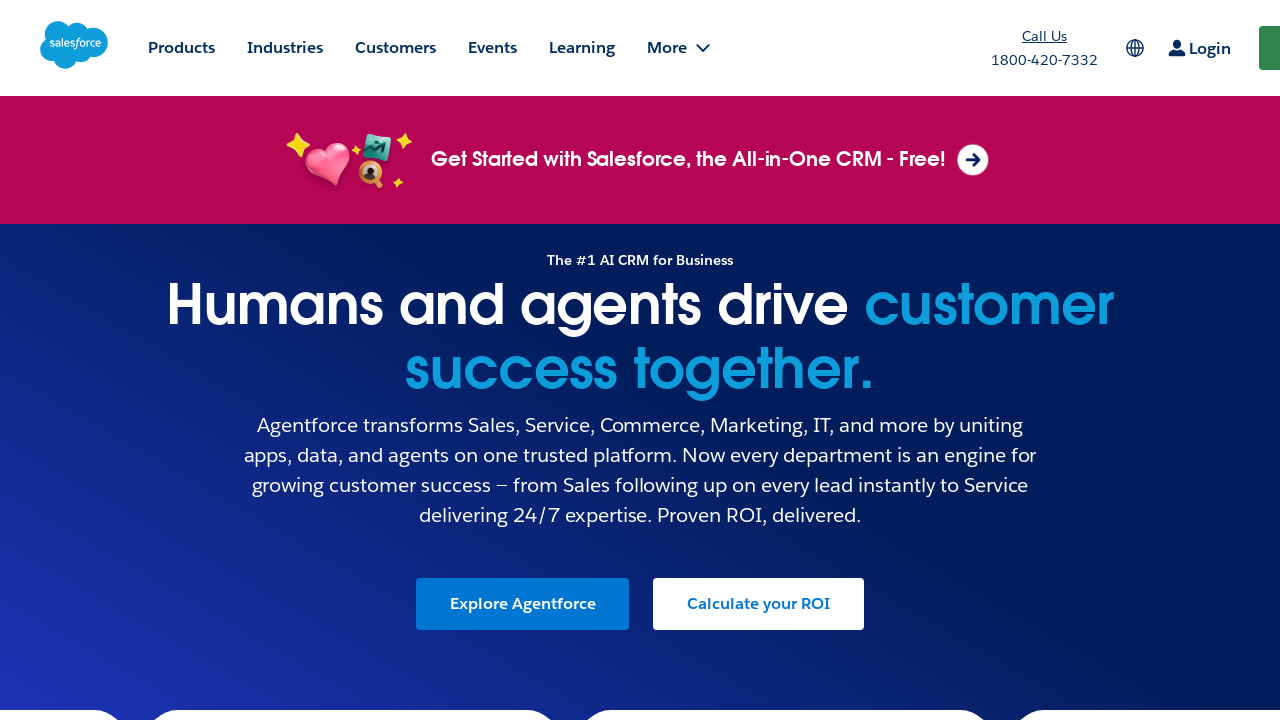

Navigated to Salesforce India homepage
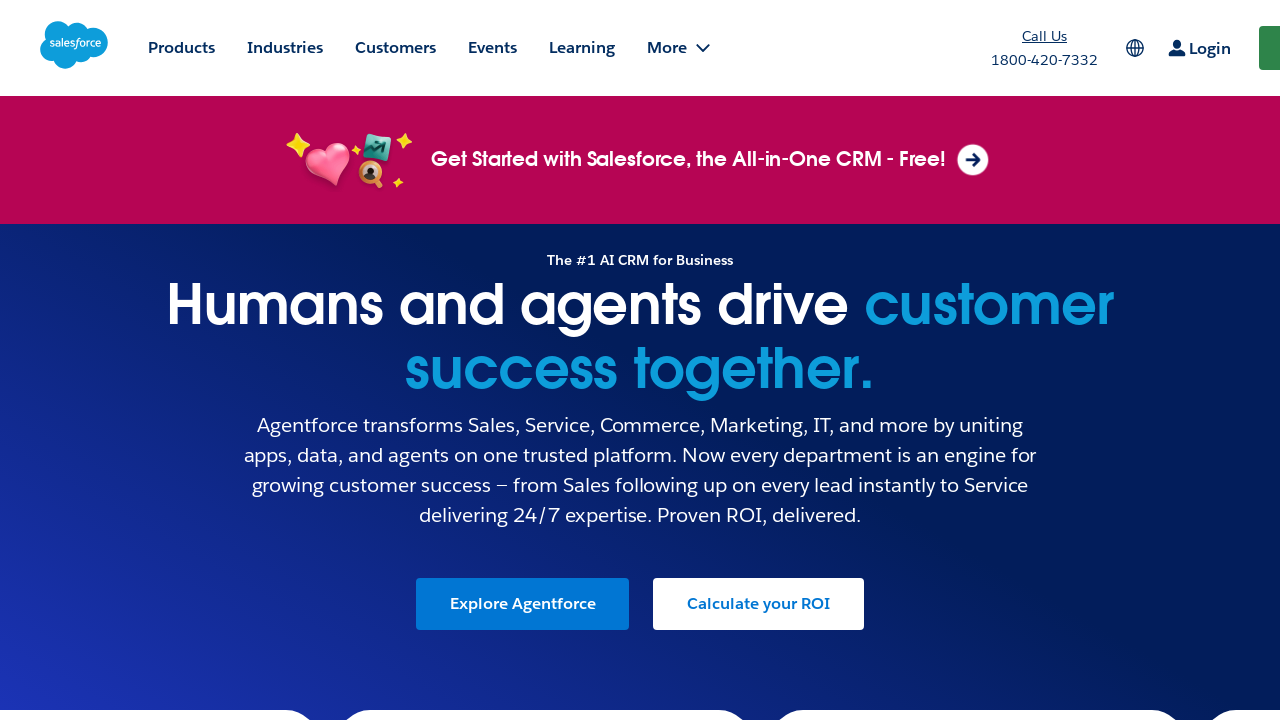

Clicked on the first CTA button at (523, 604) on (//a[@class='cta_button'])[1]
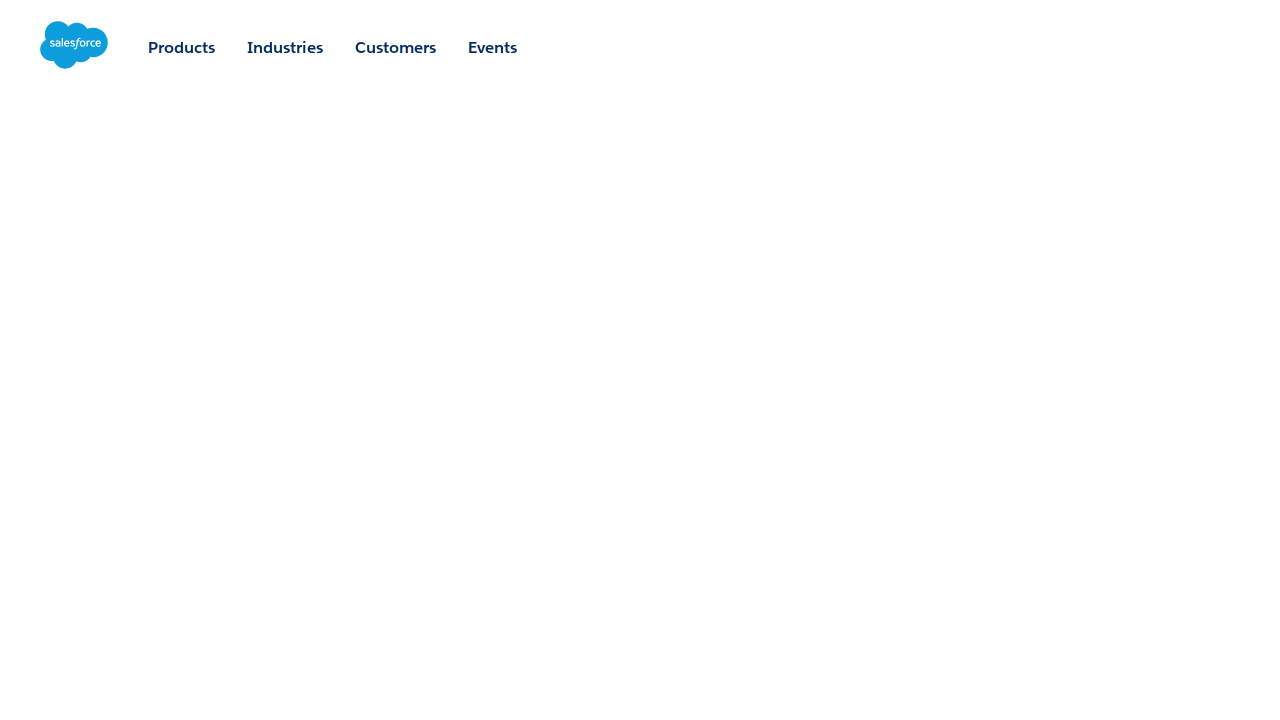

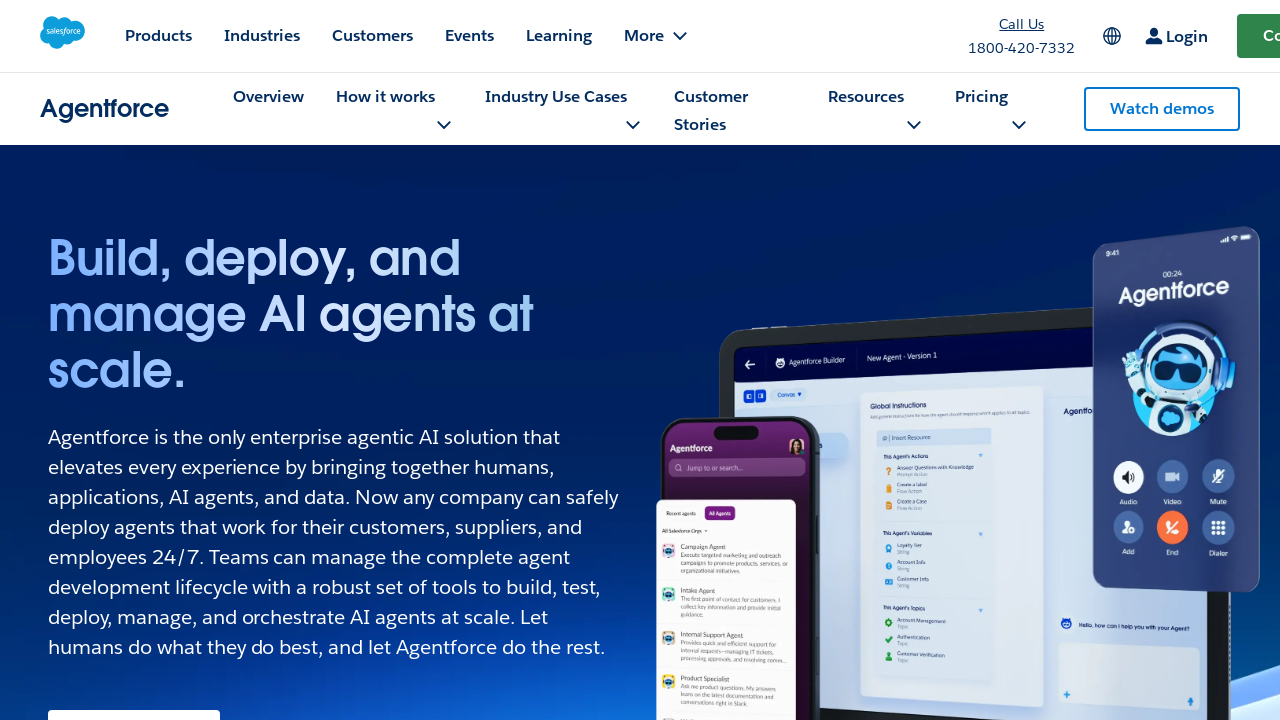